Tests double-click functionality on W3Schools demo page by switching to an iframe and performing a double-click action on a paragraph element

Starting URL: https://www.w3schools.com/jsref/tryit.asp?filename=tryjsref_ondblclick

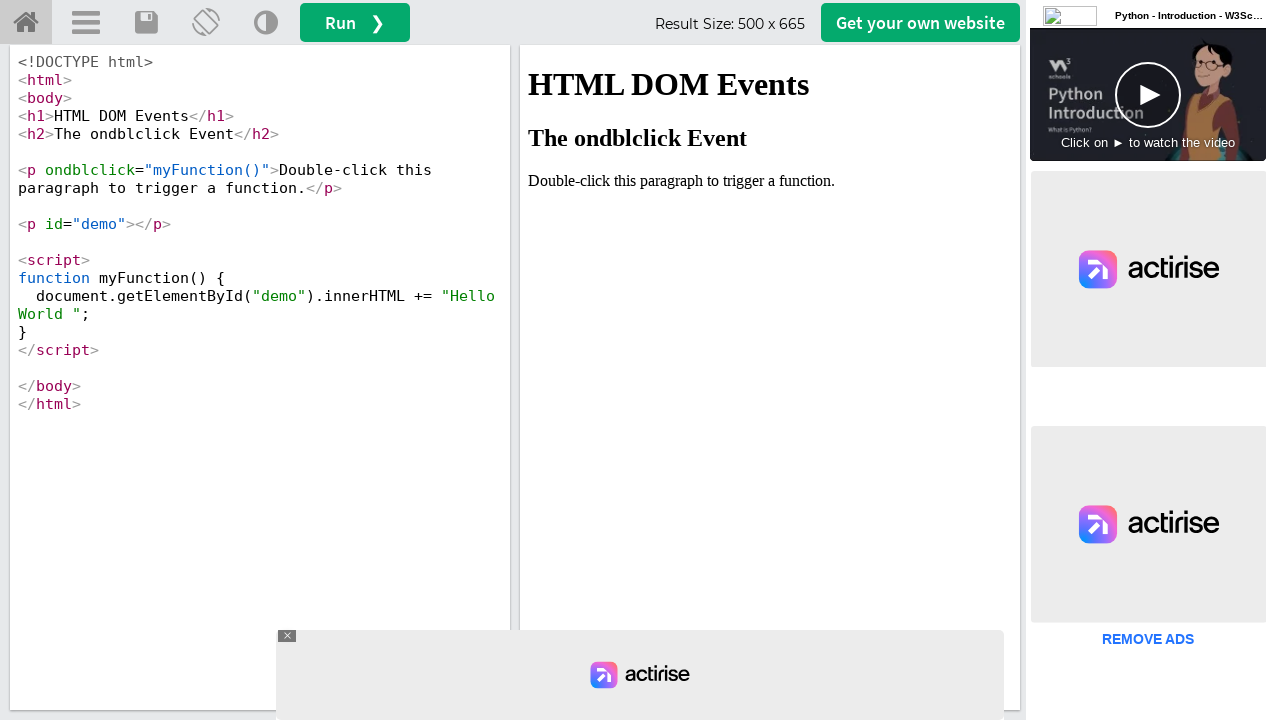

Located iframe with selector '#iframeResult'
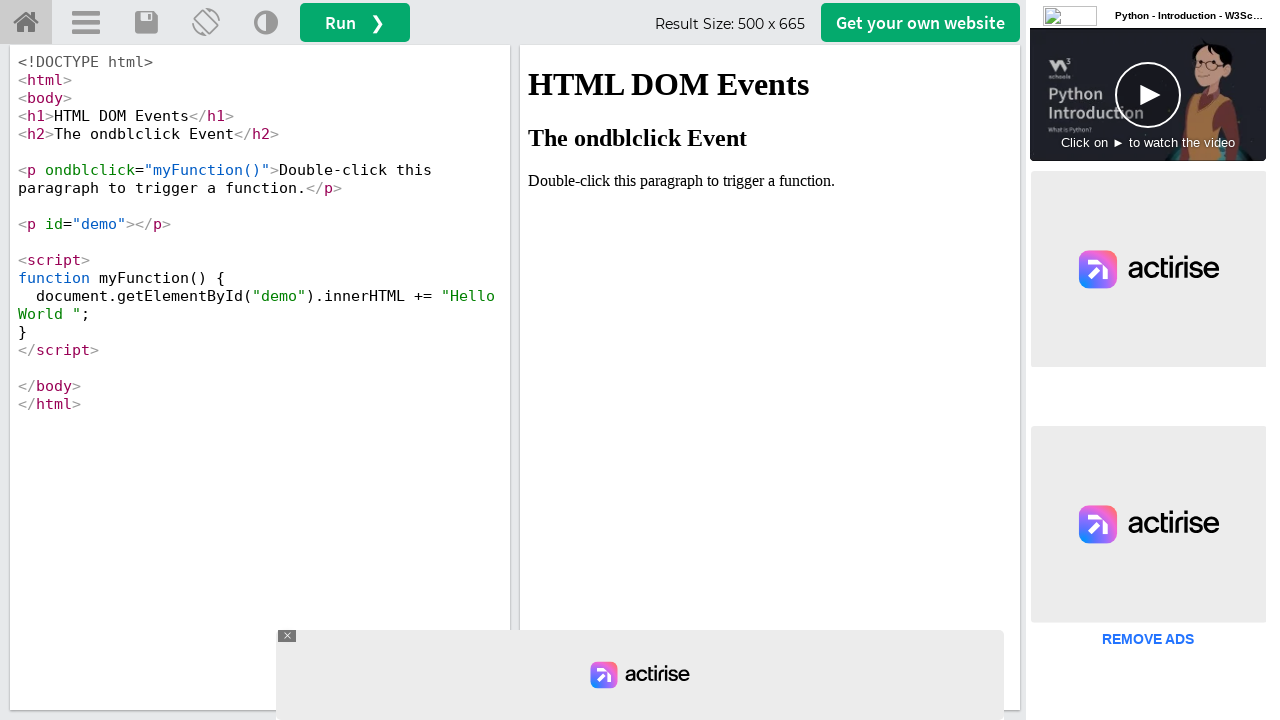

Double-clicked on paragraph element containing 'Double' text at (770, 181) on #iframeResult >> internal:control=enter-frame >> xpath=//p[contains(text(),'Doub
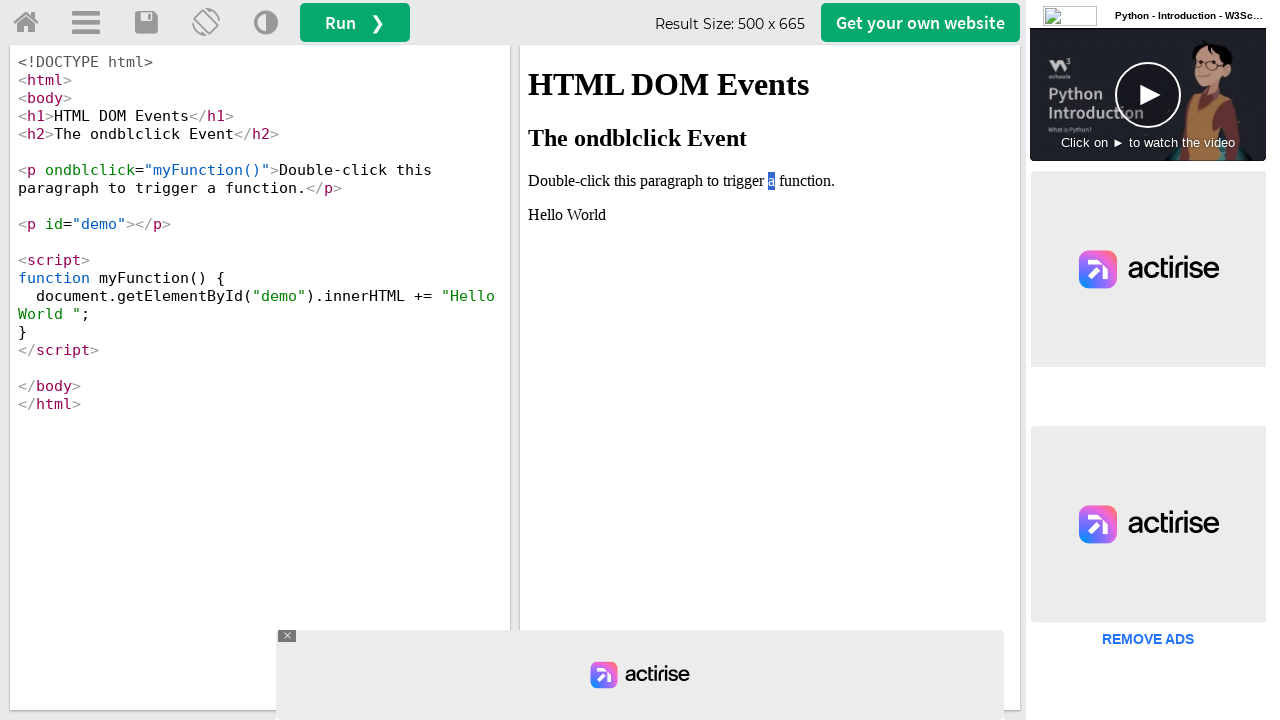

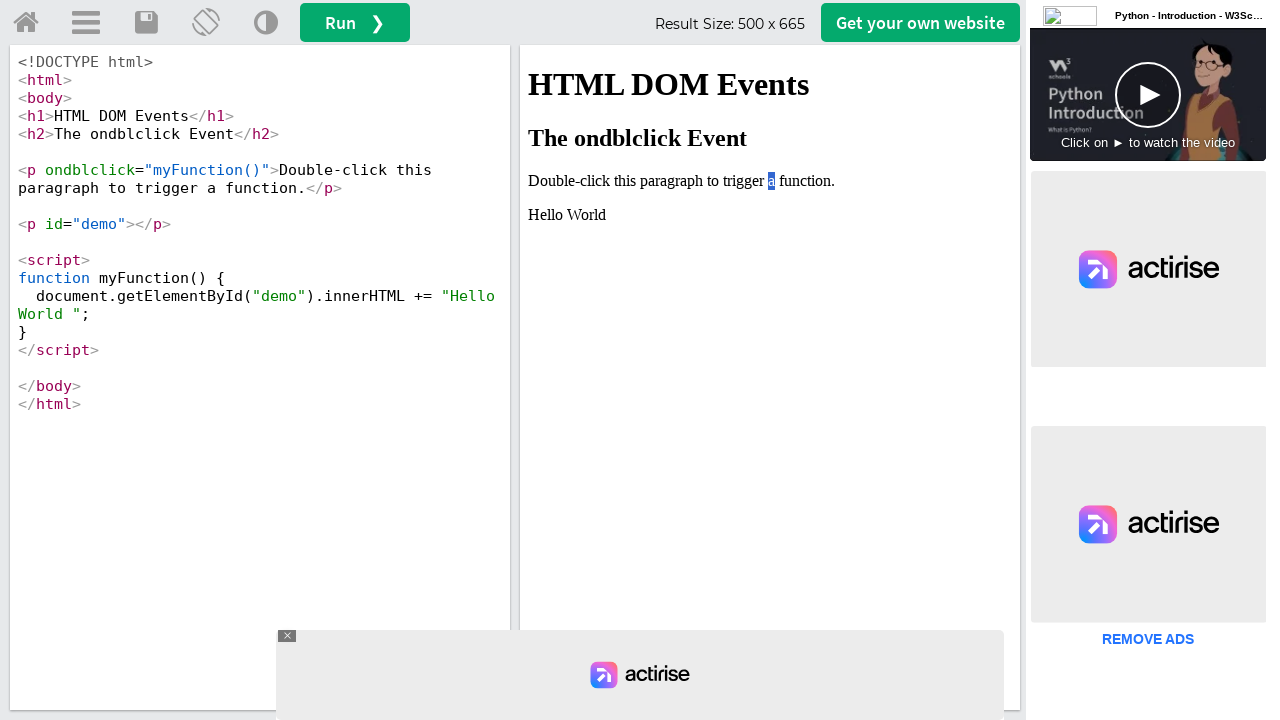